Demonstrates scrolling functionality on a webpage by scrolling to the bottom of the page using JavaScript execution

Starting URL: https://www.w3schools.com/html/

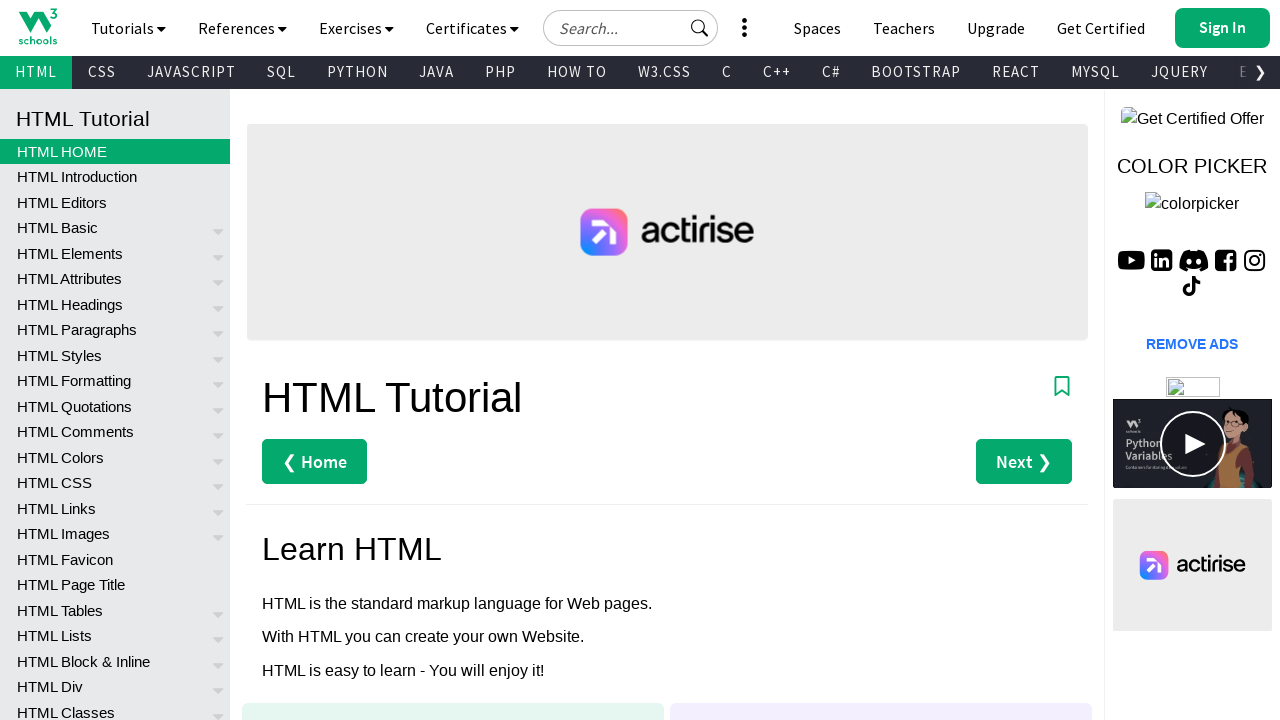

Scrolled to the bottom of the page using JavaScript
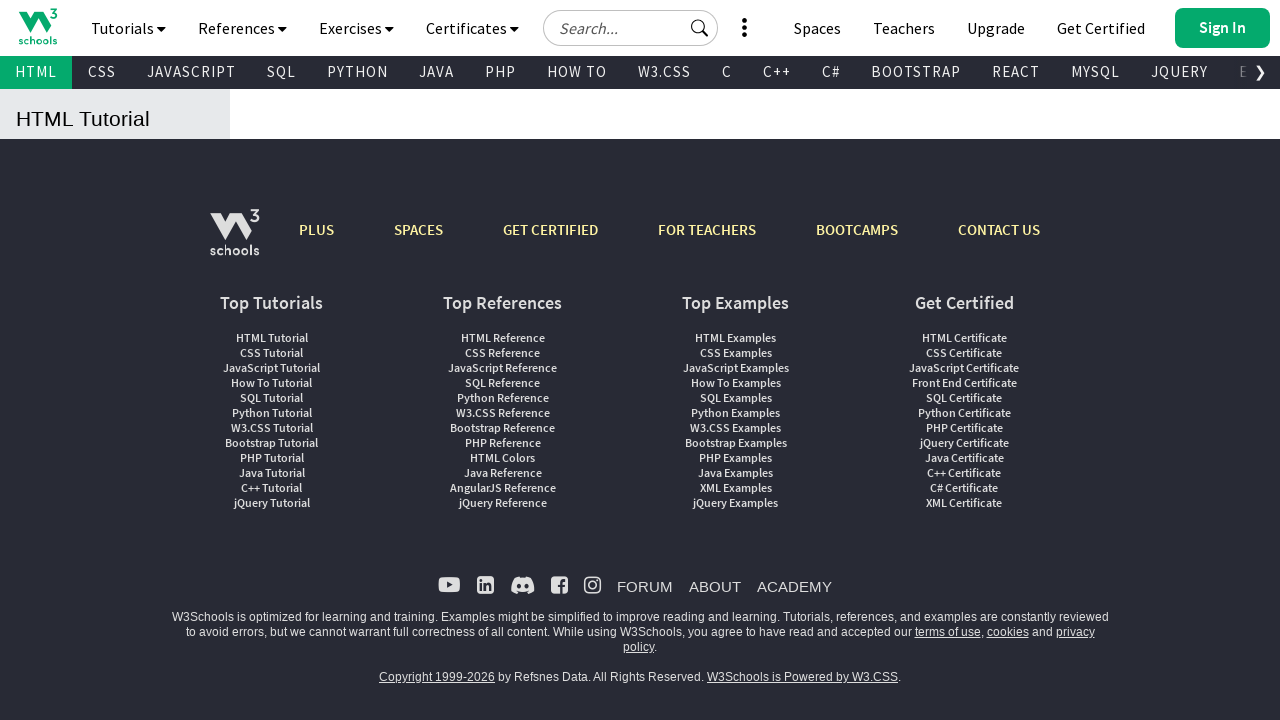

Waited 500ms for scroll animation to complete
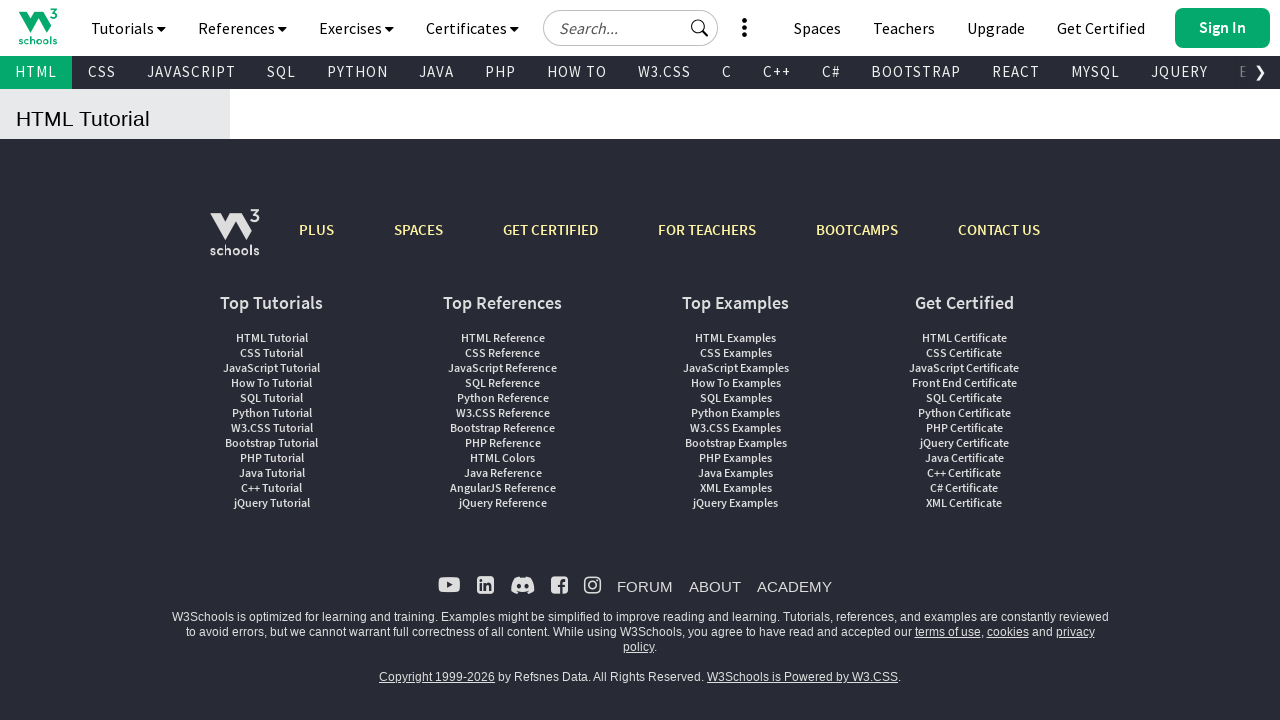

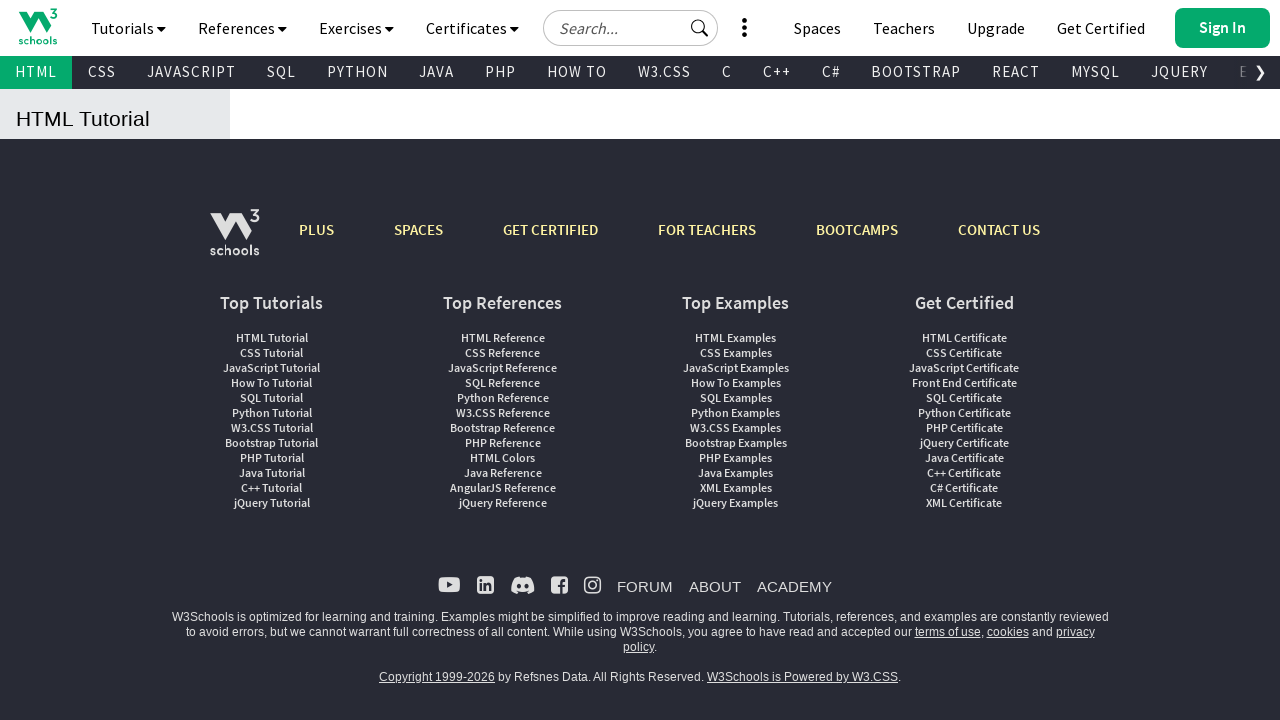